Tests confirm box alert by clicking confirm button and dismissing to verify the Cancel selection result.

Starting URL: https://demoqa.com/alerts

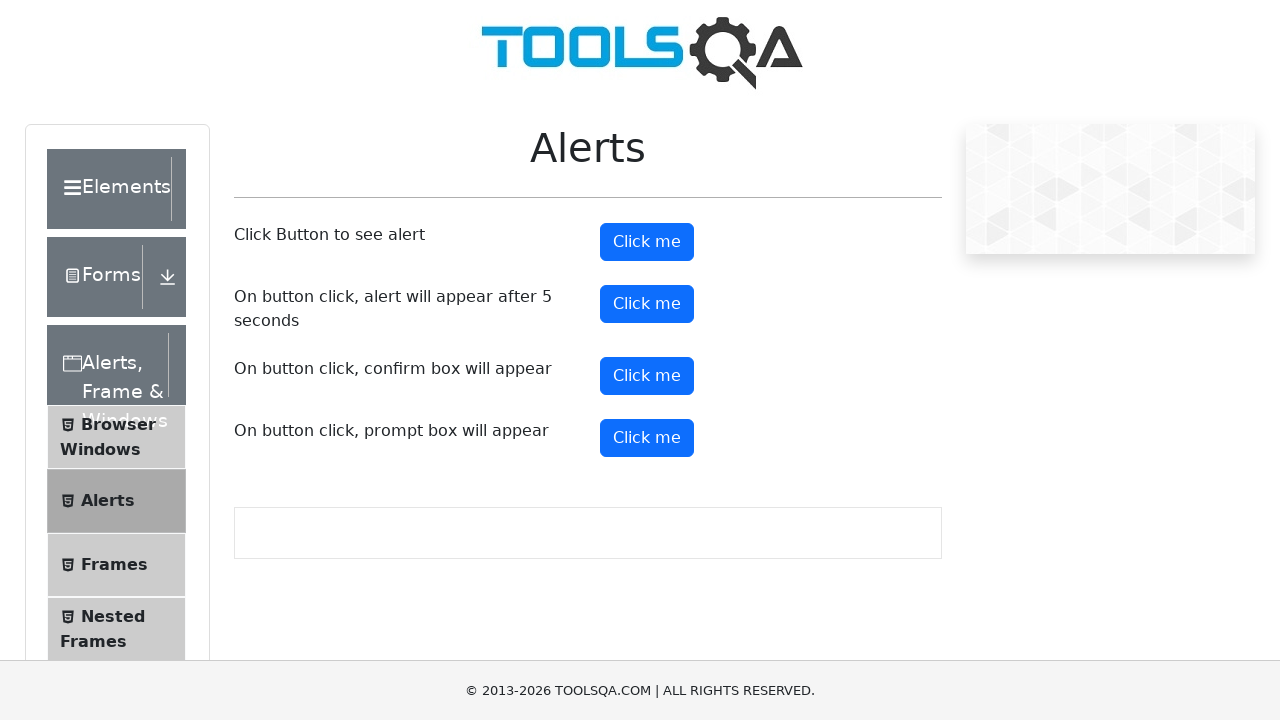

Set up dialog handler to dismiss confirm box
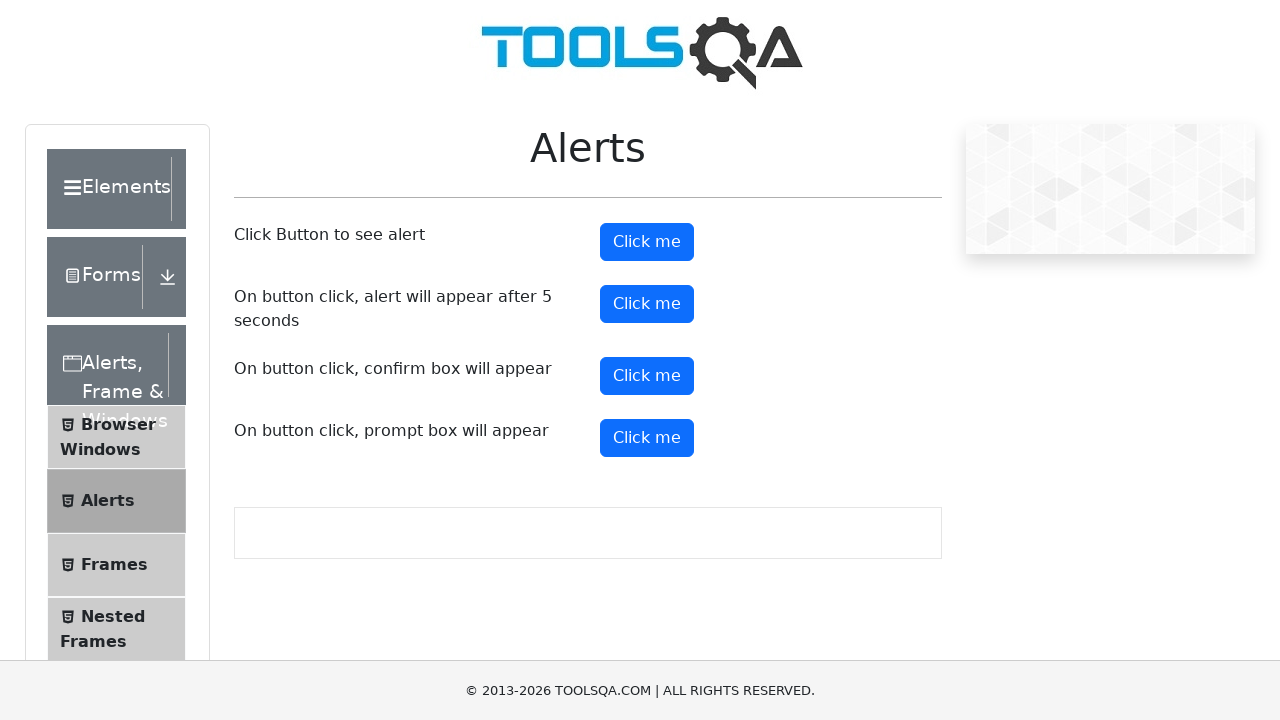

Clicked confirm button to trigger confirm box at (647, 376) on #confirmButton
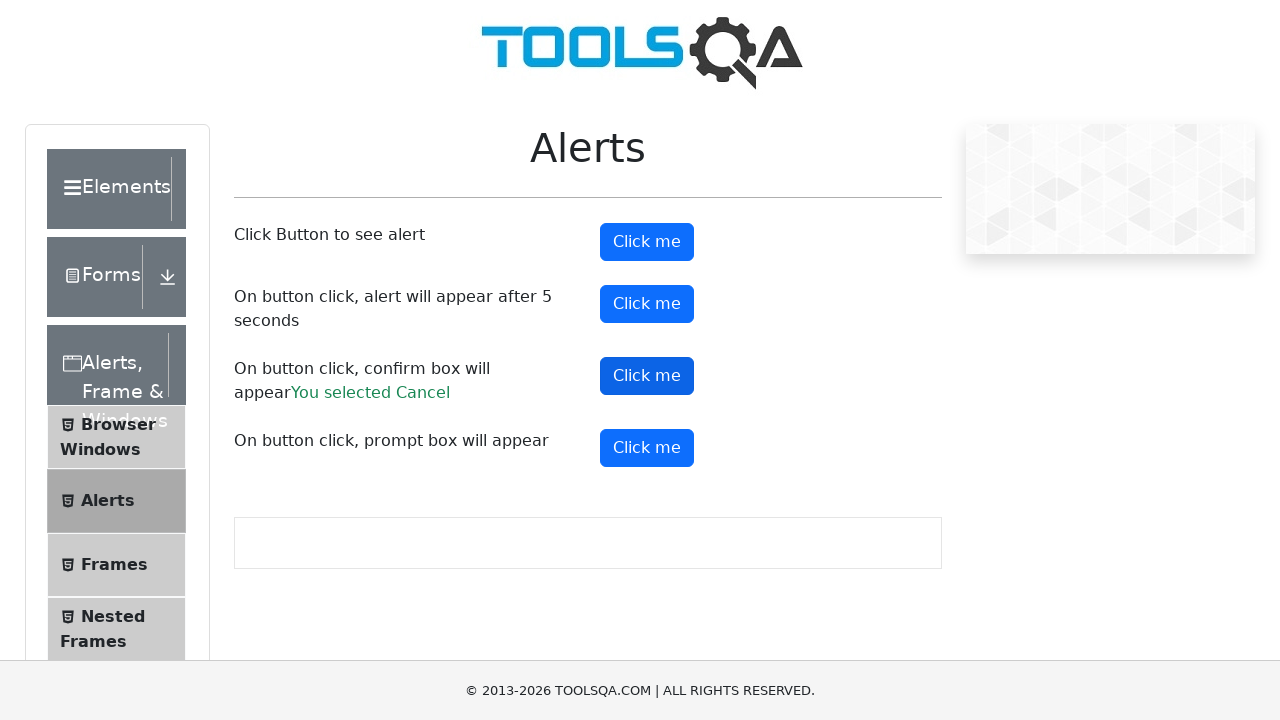

Confirm result message appeared after dismissing the alert
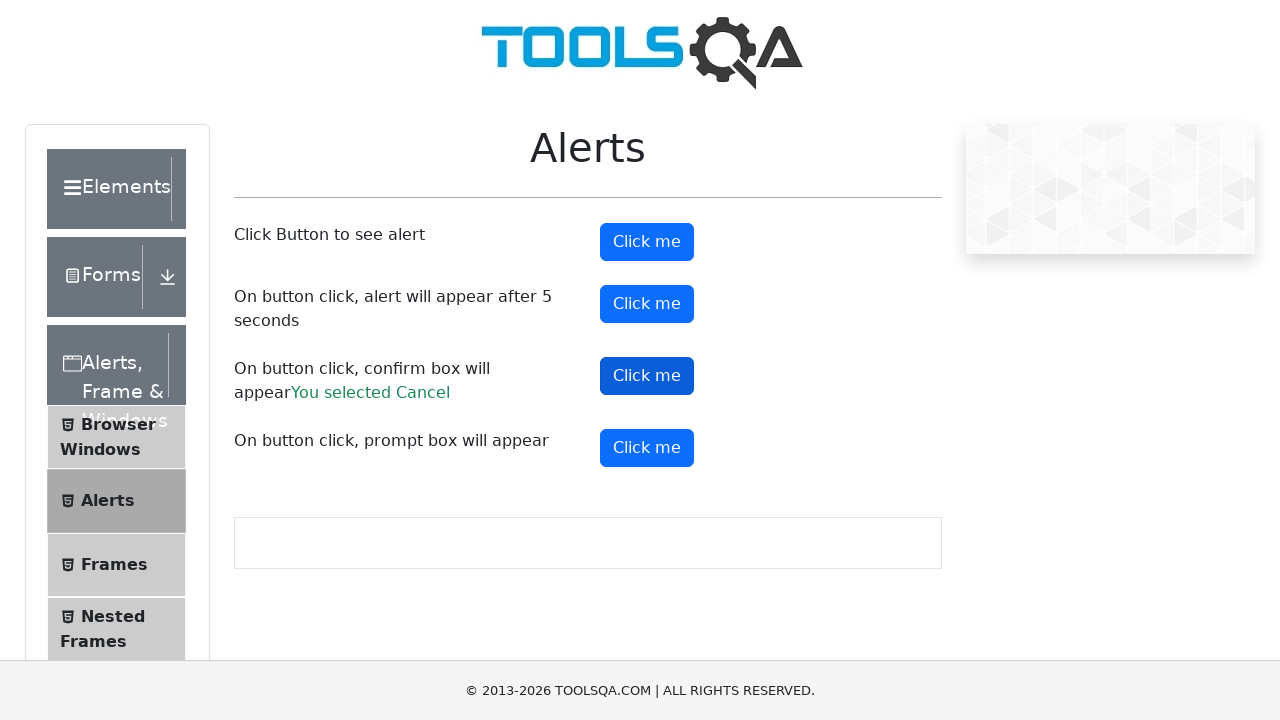

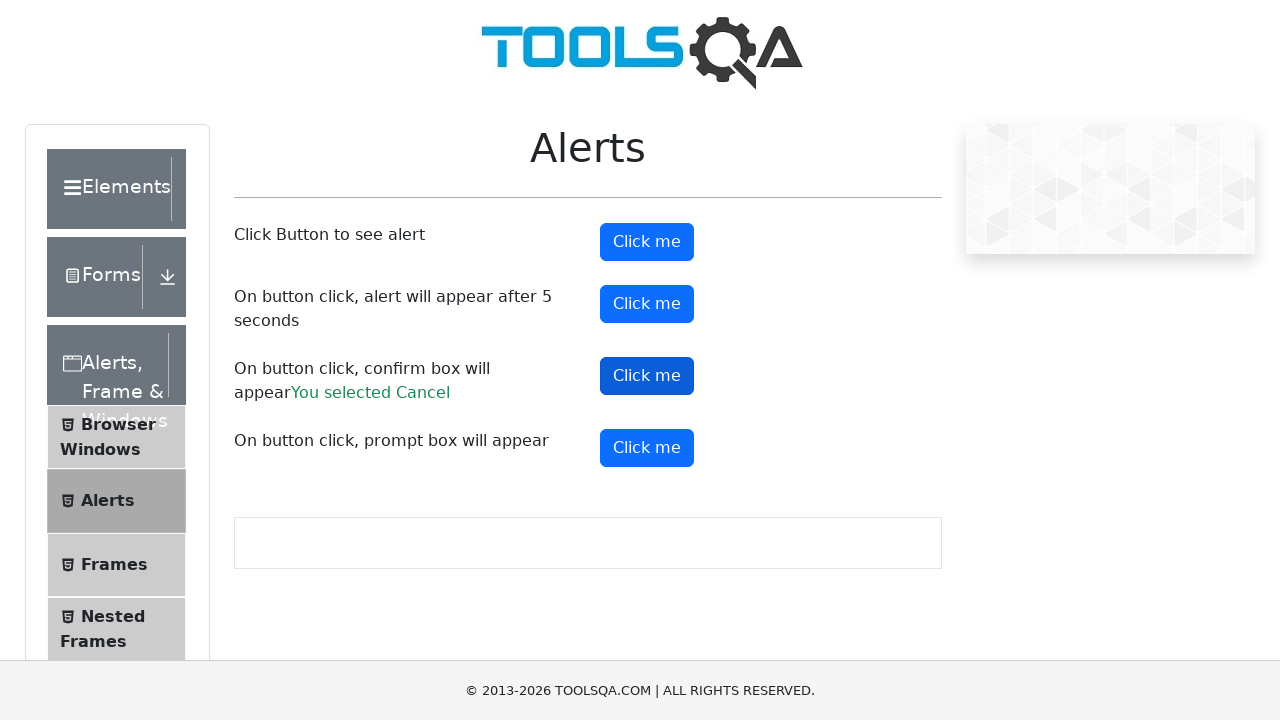